Tests that new todo items are appended to the bottom of the list by creating 3 items and verifying the count

Starting URL: https://demo.playwright.dev/todomvc

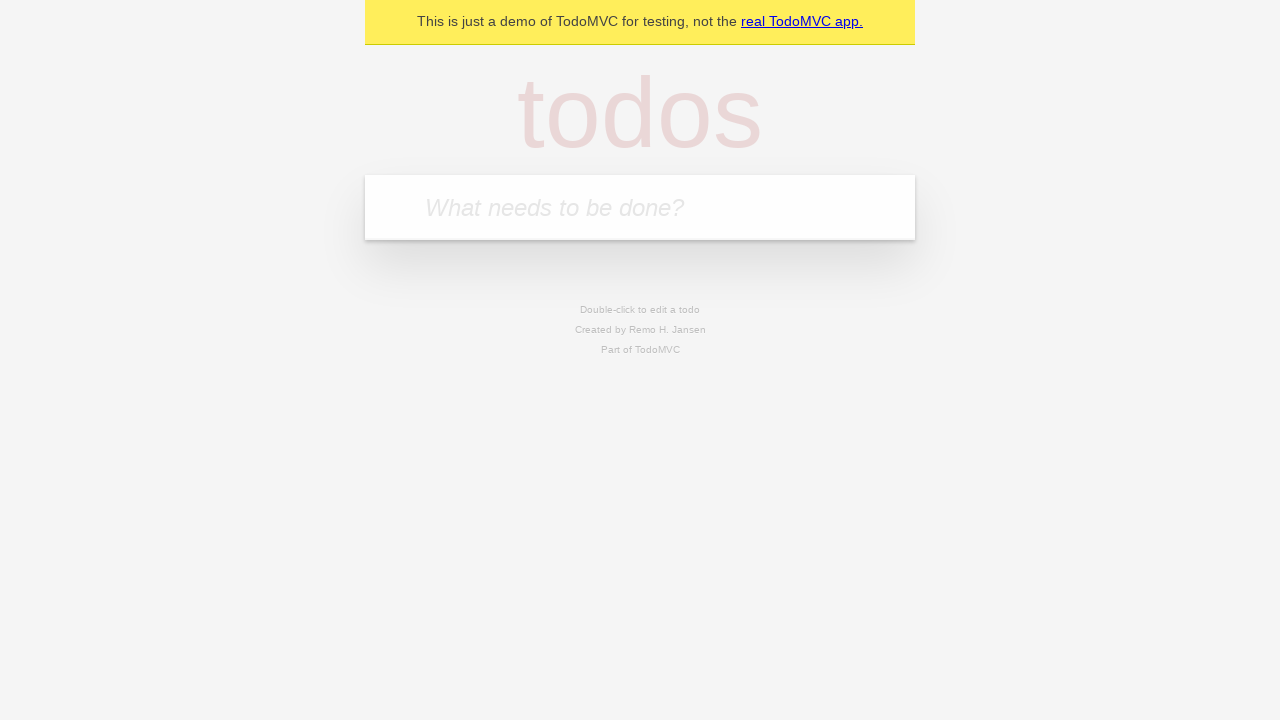

Filled todo input with 'buy some cheese' on internal:attr=[placeholder="What needs to be done?"i]
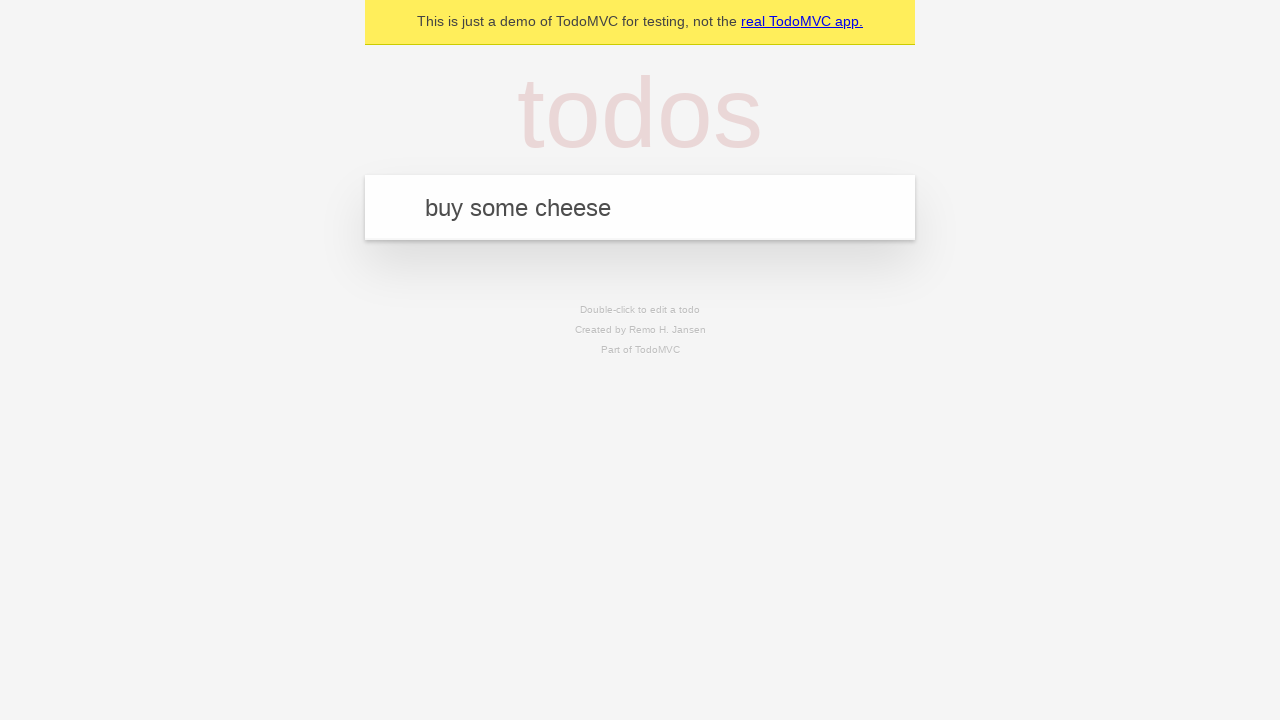

Pressed Enter to create todo item 'buy some cheese' on internal:attr=[placeholder="What needs to be done?"i]
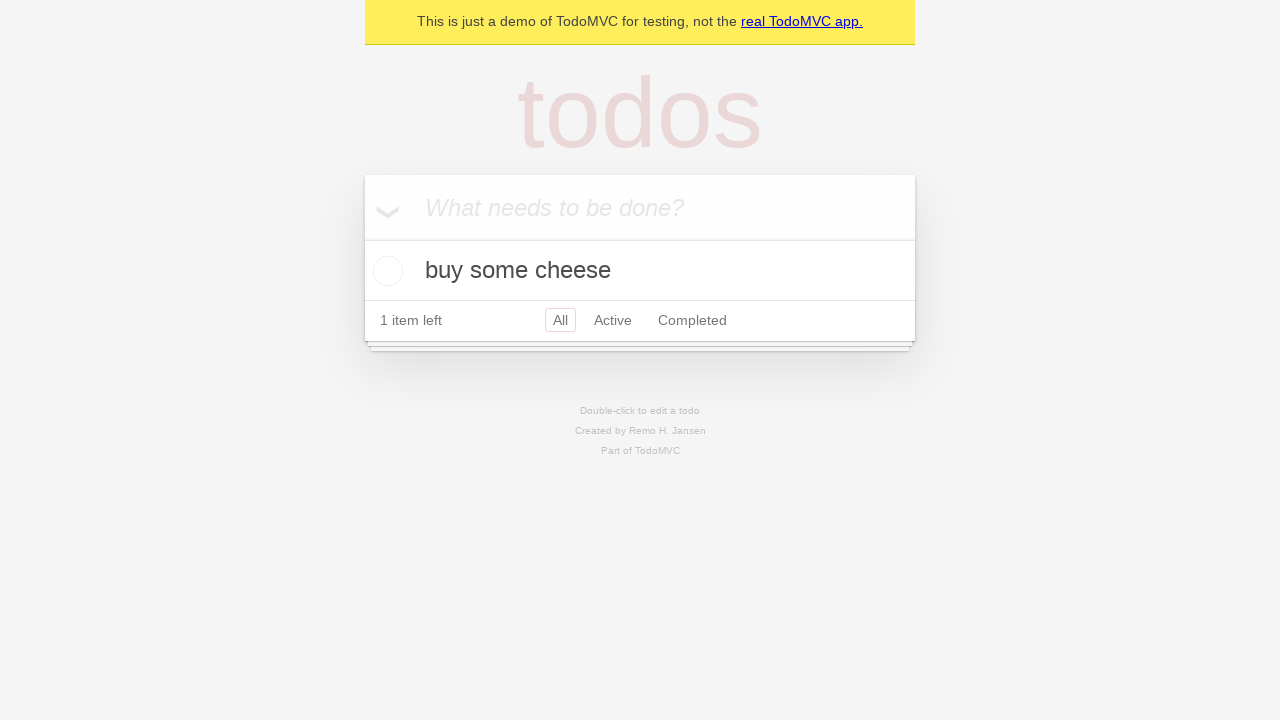

Filled todo input with 'feed the cat' on internal:attr=[placeholder="What needs to be done?"i]
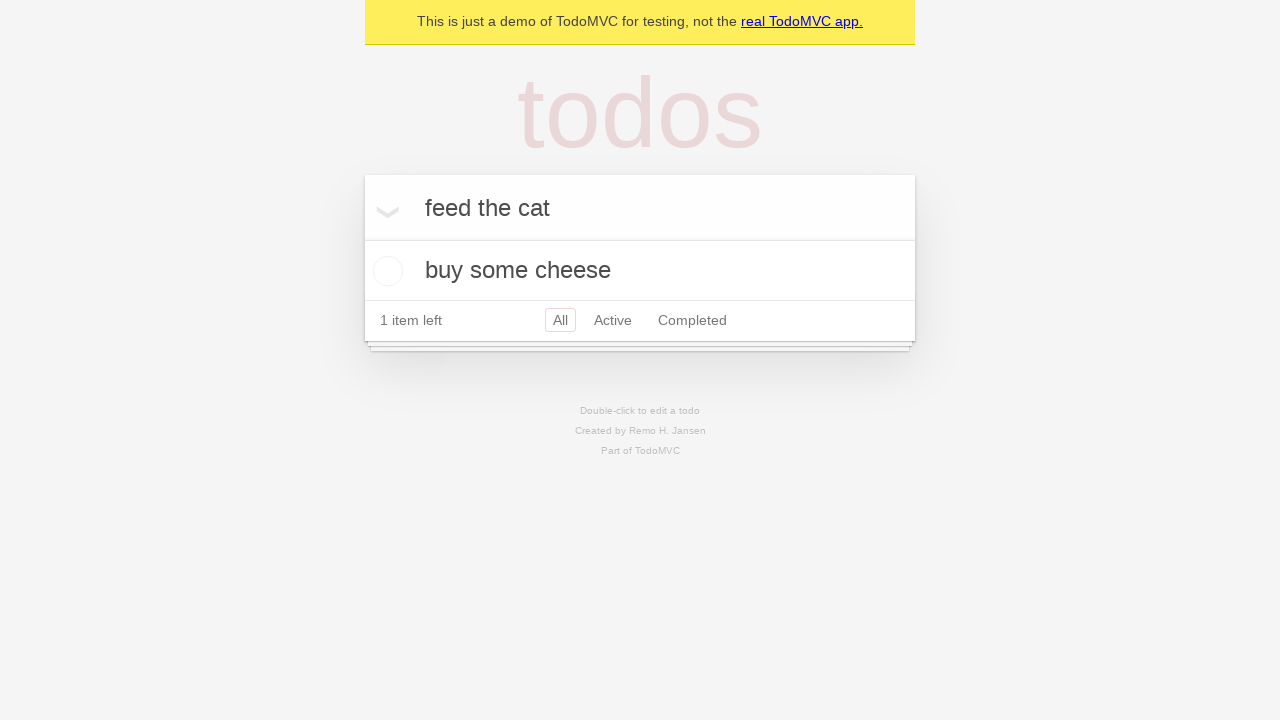

Pressed Enter to create todo item 'feed the cat' on internal:attr=[placeholder="What needs to be done?"i]
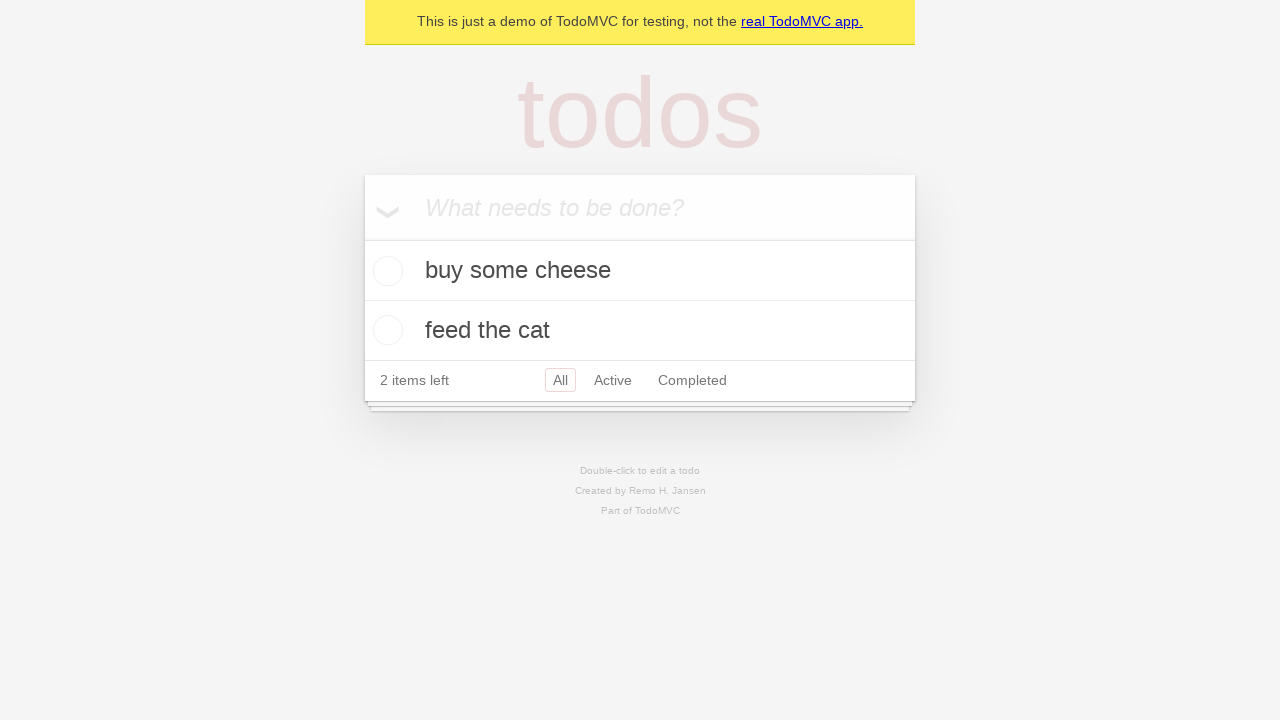

Filled todo input with 'book a doctors appointment' on internal:attr=[placeholder="What needs to be done?"i]
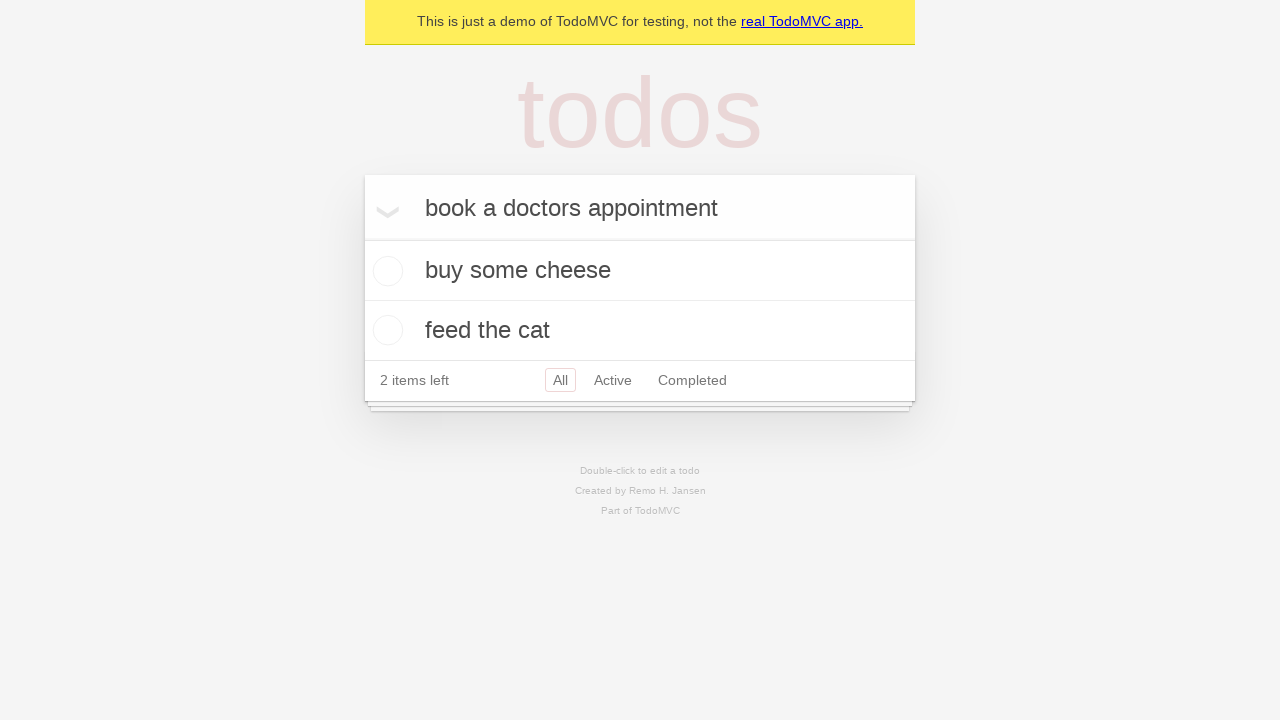

Pressed Enter to create todo item 'book a doctors appointment' on internal:attr=[placeholder="What needs to be done?"i]
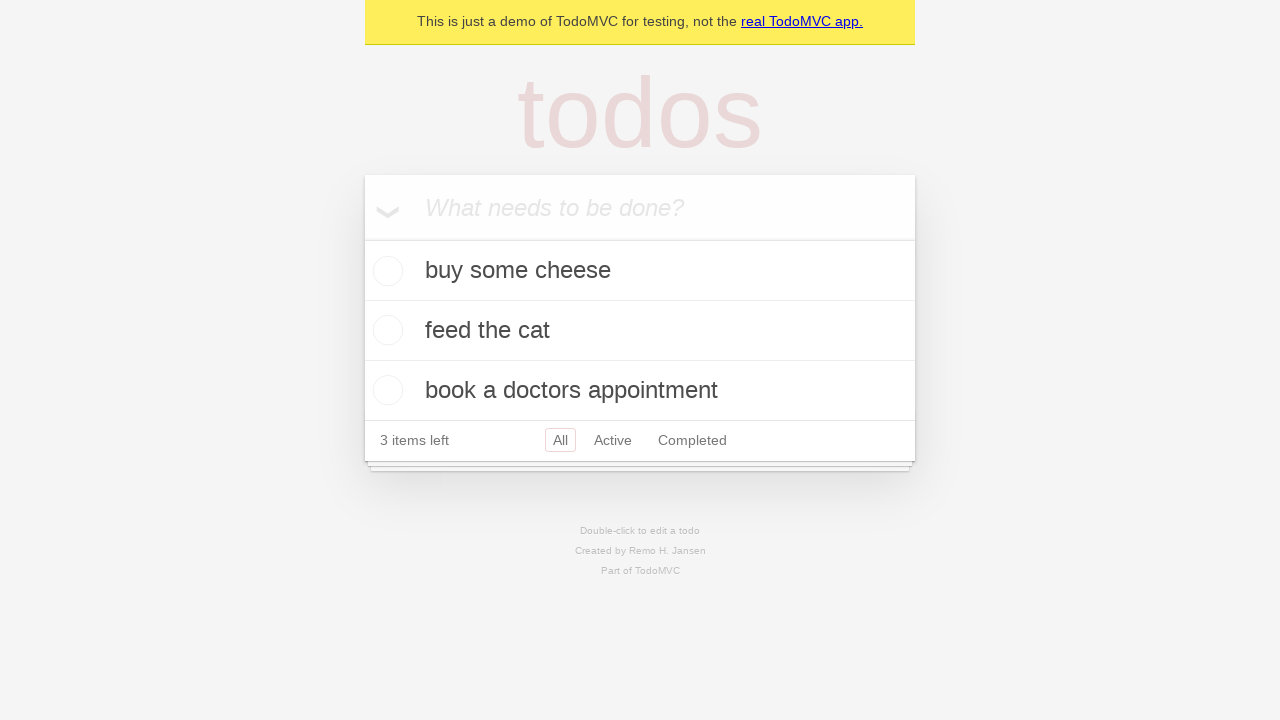

Todo count element appeared, confirming all 3 items created
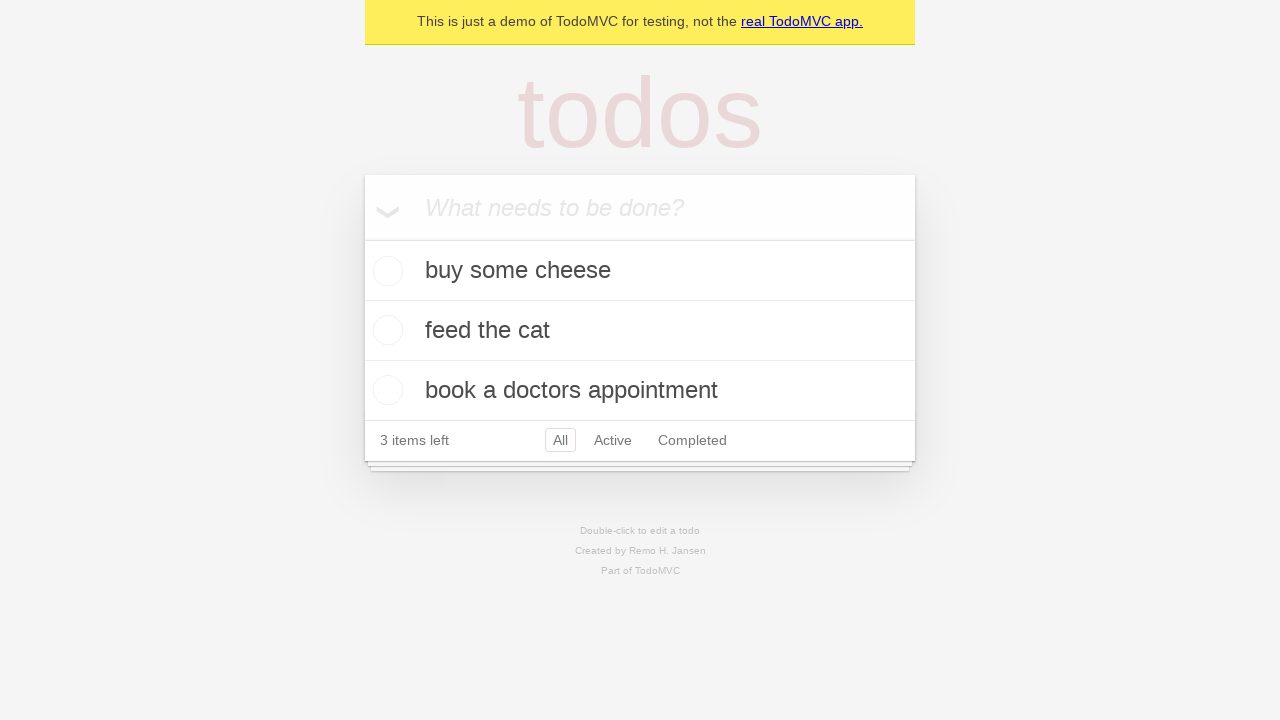

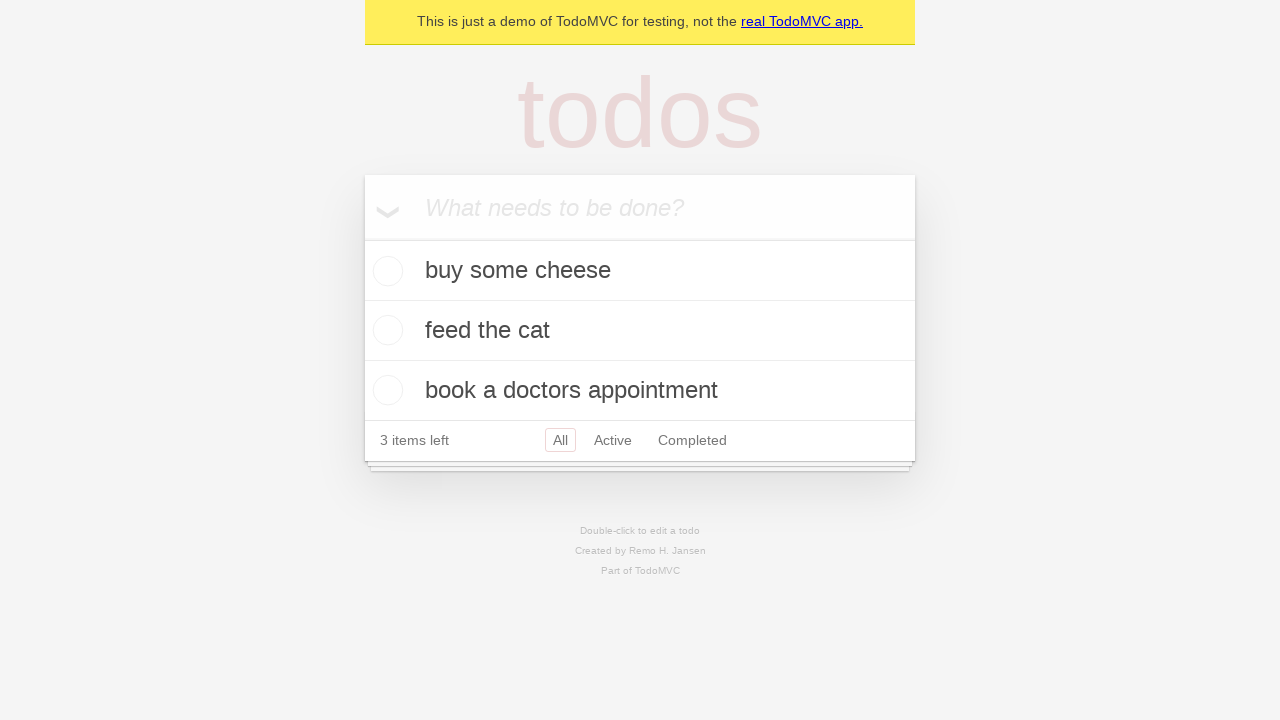